Tests that entered text is trimmed when editing a todo item.

Starting URL: https://demo.playwright.dev/todomvc

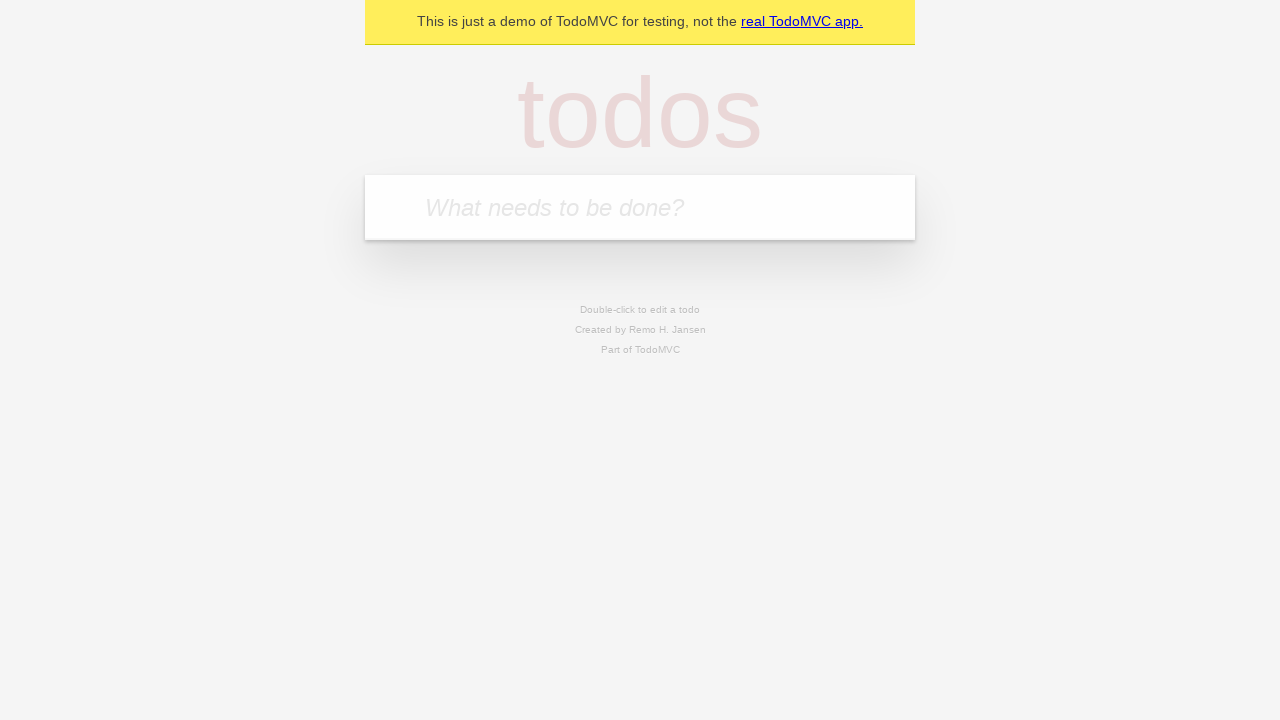

Filled todo input with 'buy some cheese' on internal:attr=[placeholder="What needs to be done?"i]
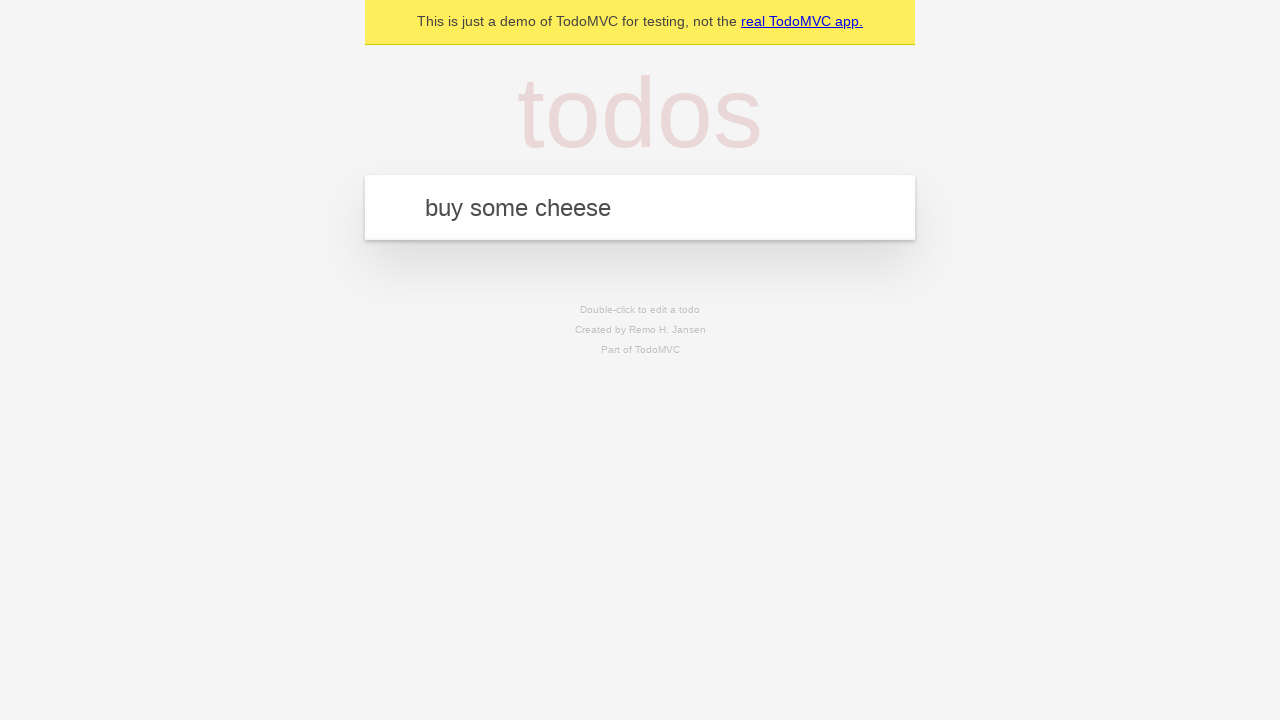

Pressed Enter to create first todo on internal:attr=[placeholder="What needs to be done?"i]
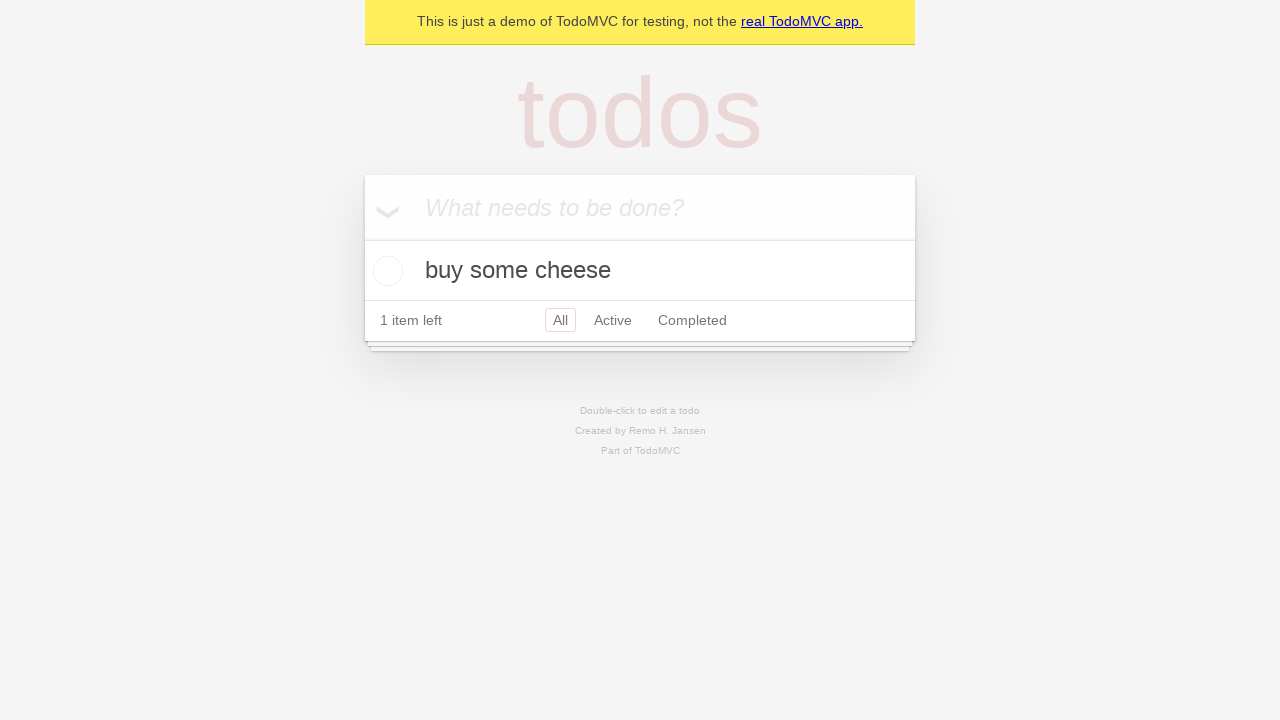

Filled todo input with 'feed the cat' on internal:attr=[placeholder="What needs to be done?"i]
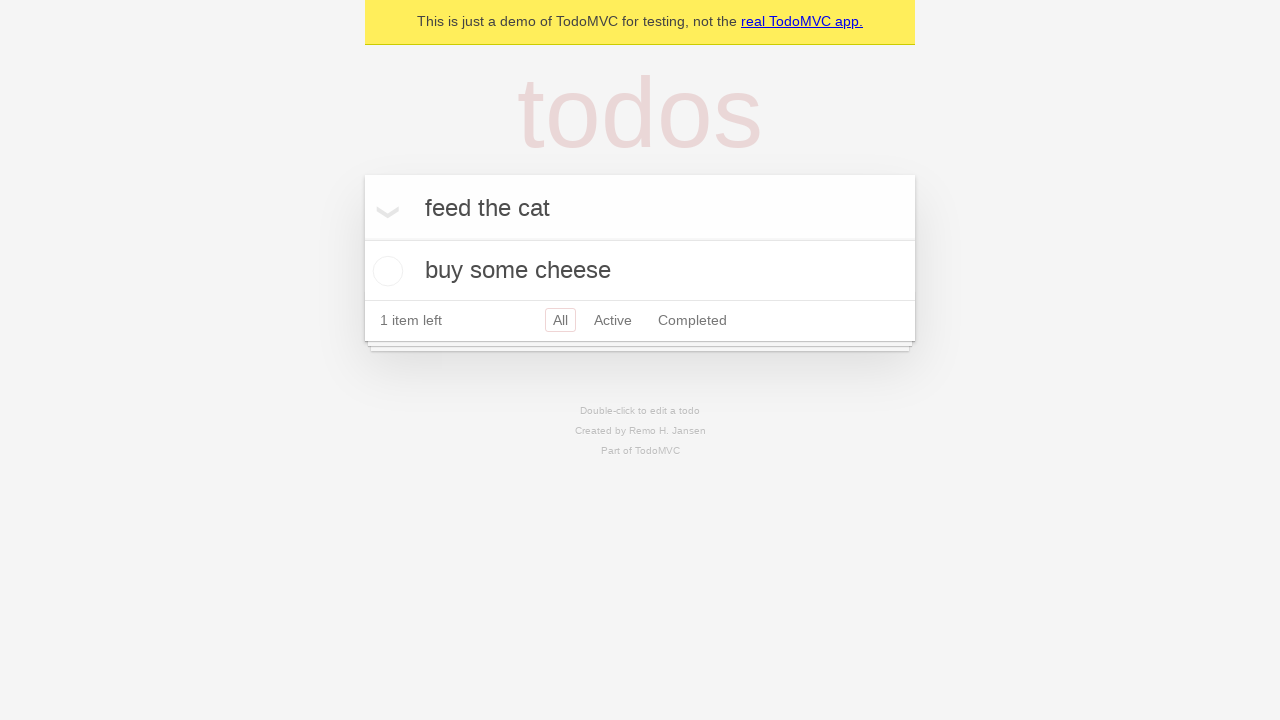

Pressed Enter to create second todo on internal:attr=[placeholder="What needs to be done?"i]
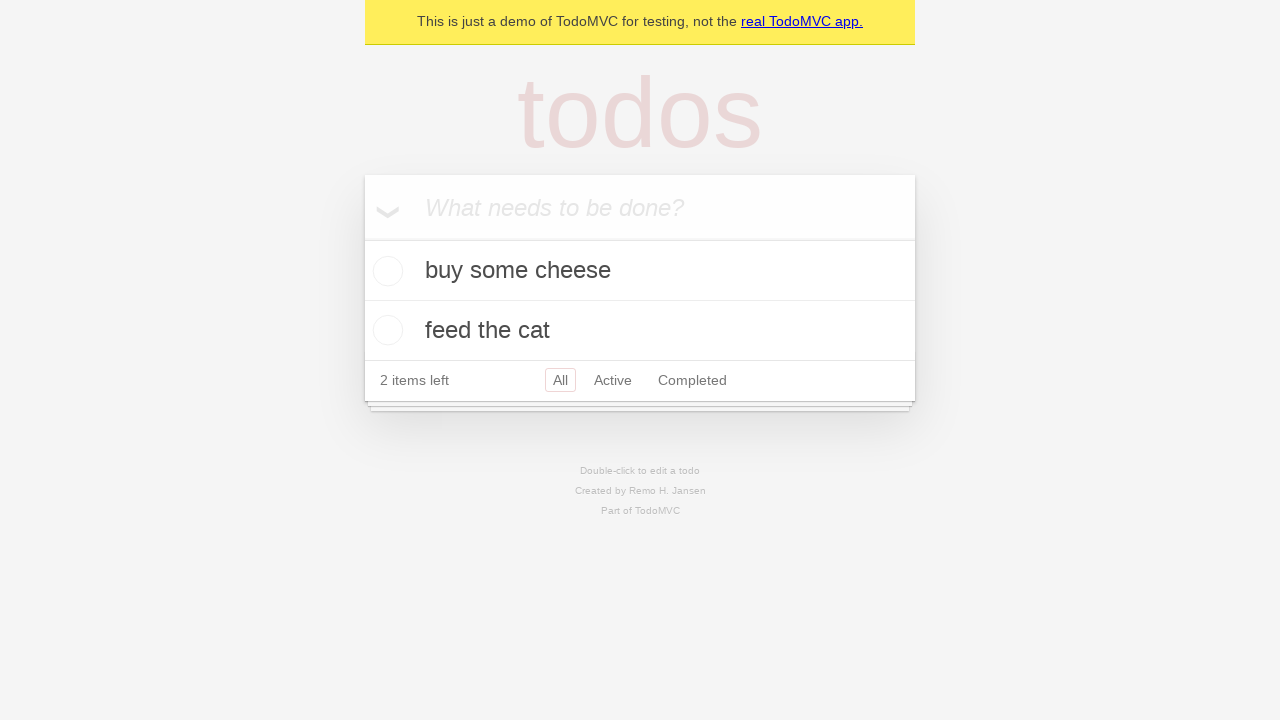

Filled todo input with 'book a doctors appointment' on internal:attr=[placeholder="What needs to be done?"i]
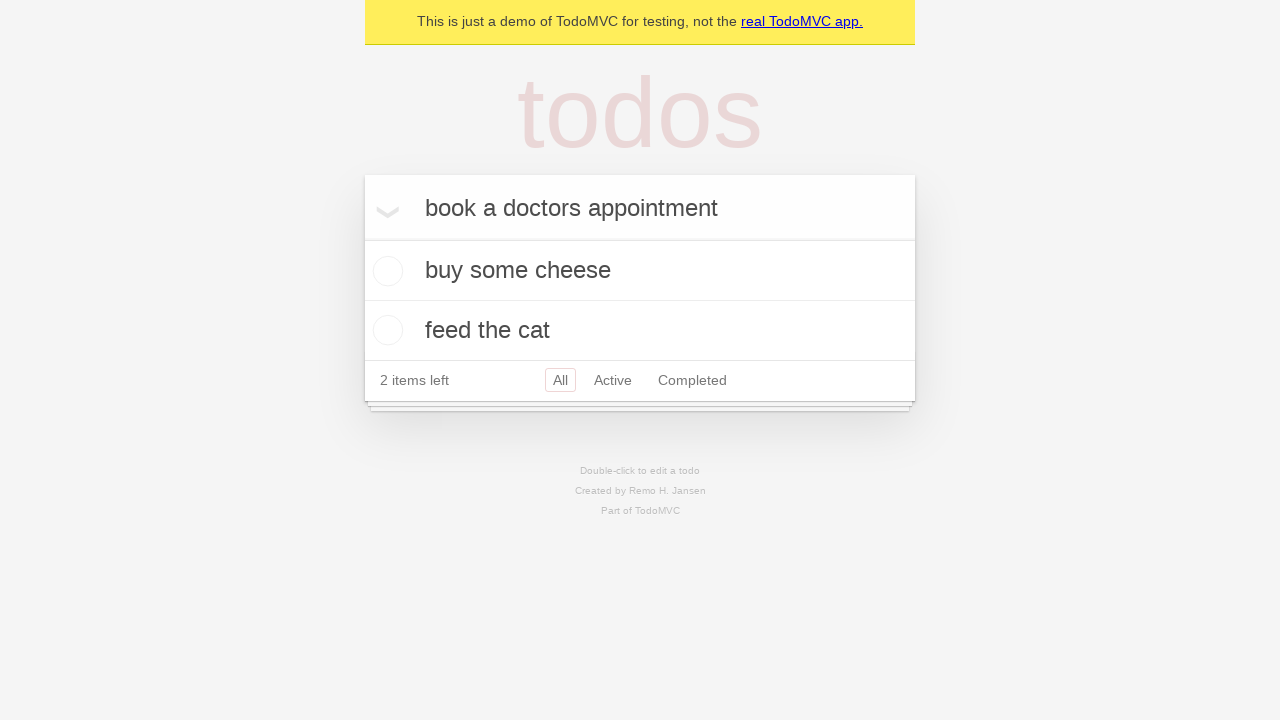

Pressed Enter to create third todo on internal:attr=[placeholder="What needs to be done?"i]
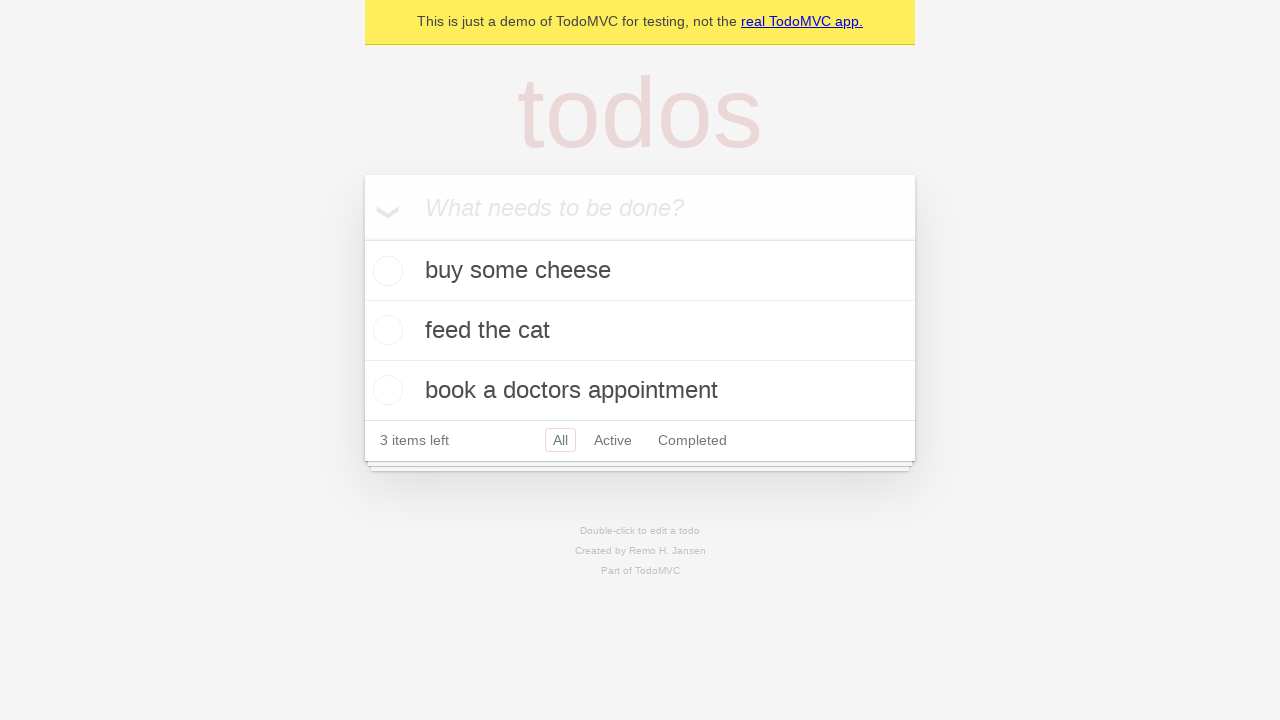

Double-clicked second todo item to enter edit mode at (640, 331) on internal:testid=[data-testid="todo-item"s] >> nth=1
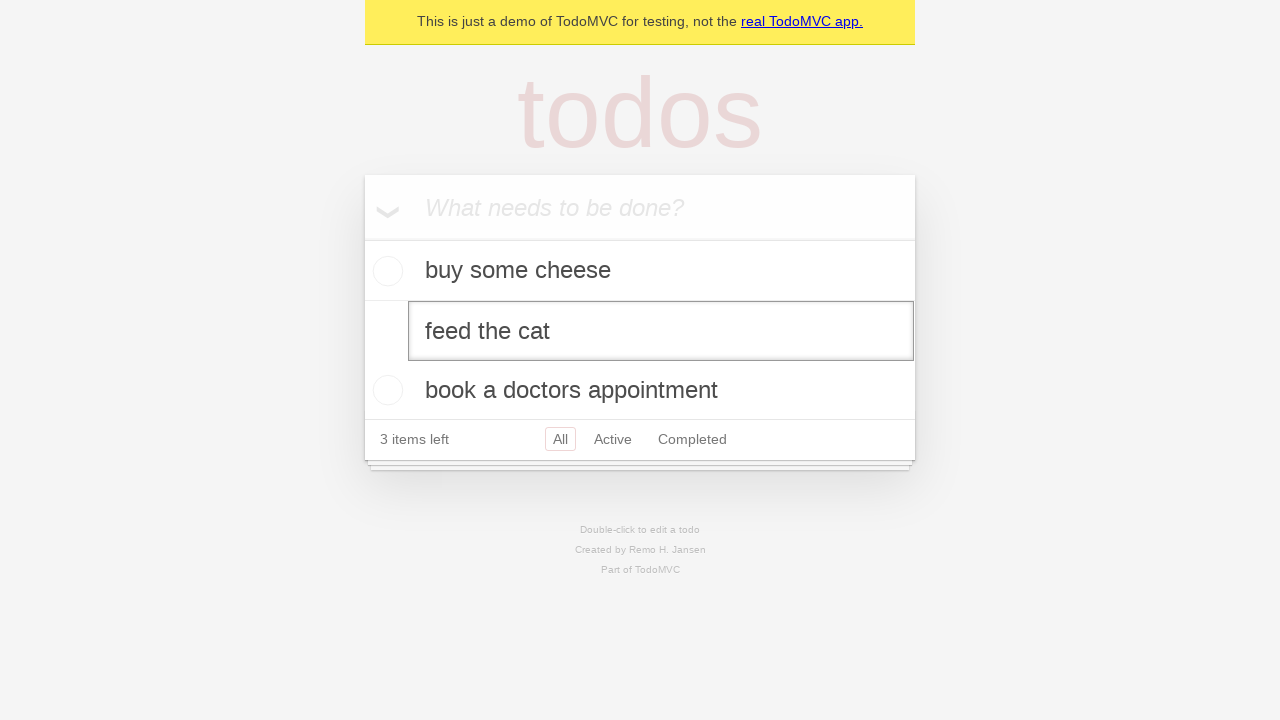

Filled edit textbox with '    buy some sausages    ' (with leading and trailing spaces) on internal:testid=[data-testid="todo-item"s] >> nth=1 >> internal:role=textbox[nam
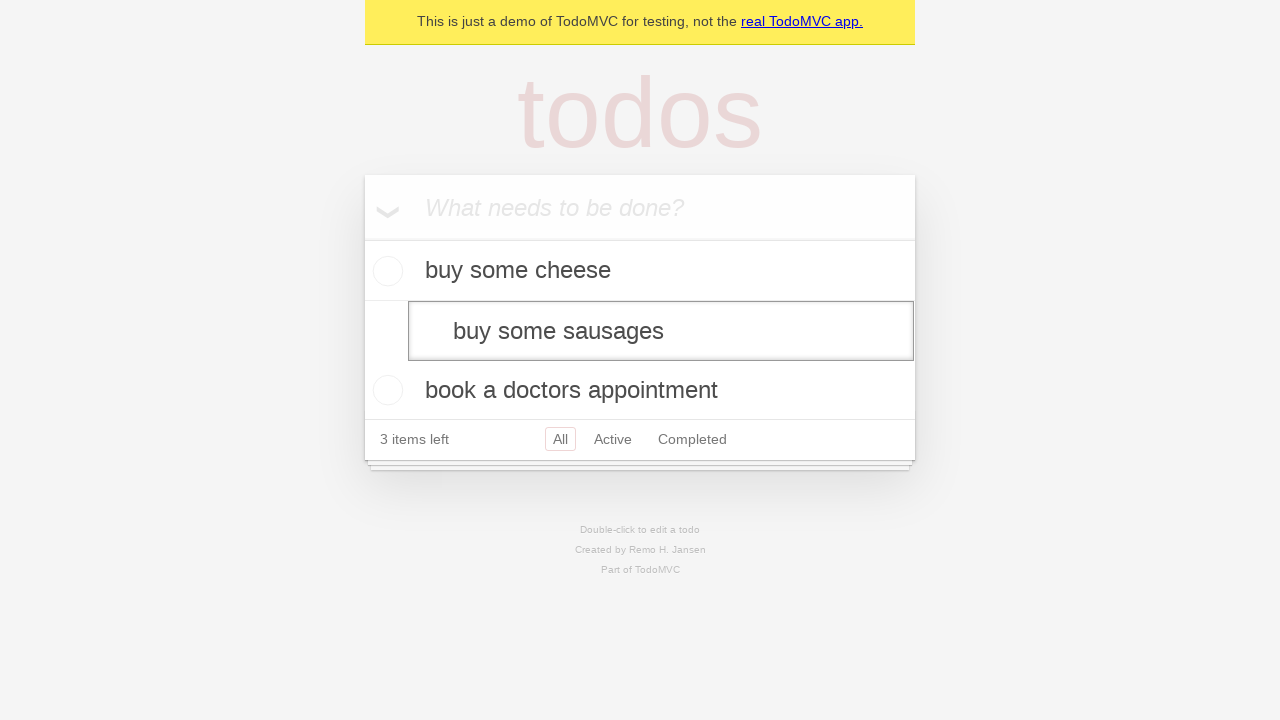

Pressed Enter to confirm edit and verify text is trimmed on internal:testid=[data-testid="todo-item"s] >> nth=1 >> internal:role=textbox[nam
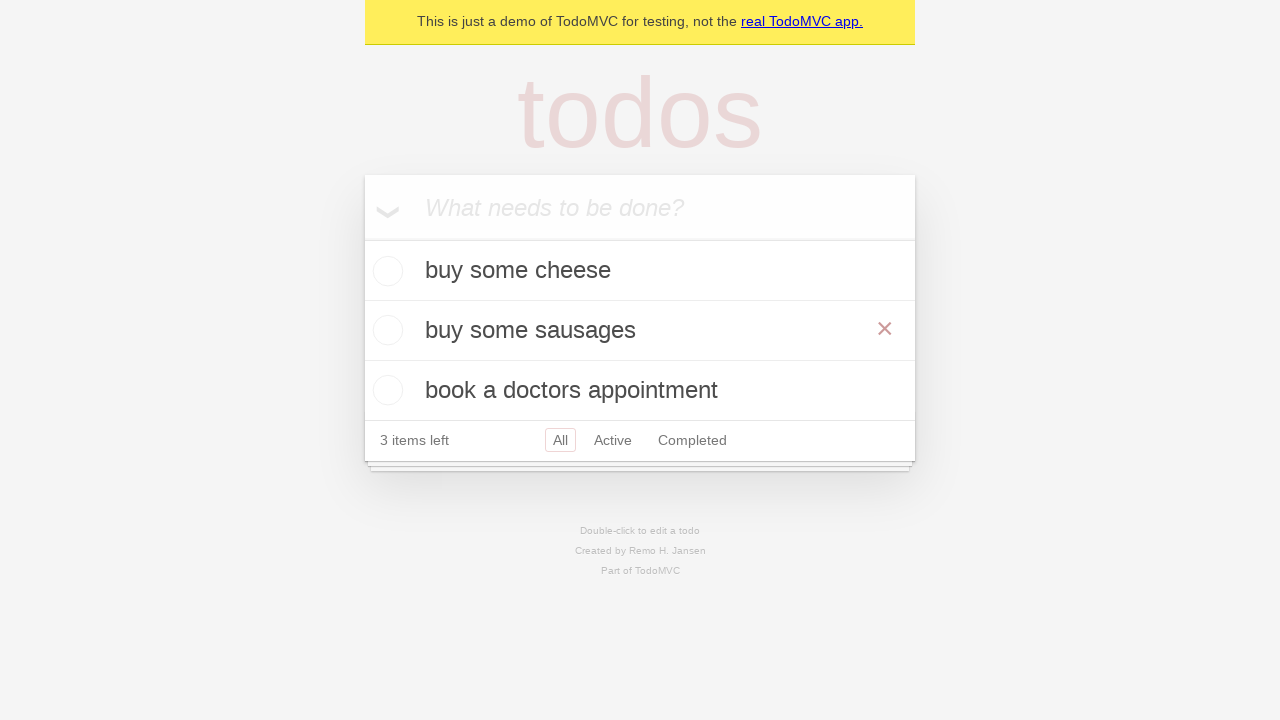

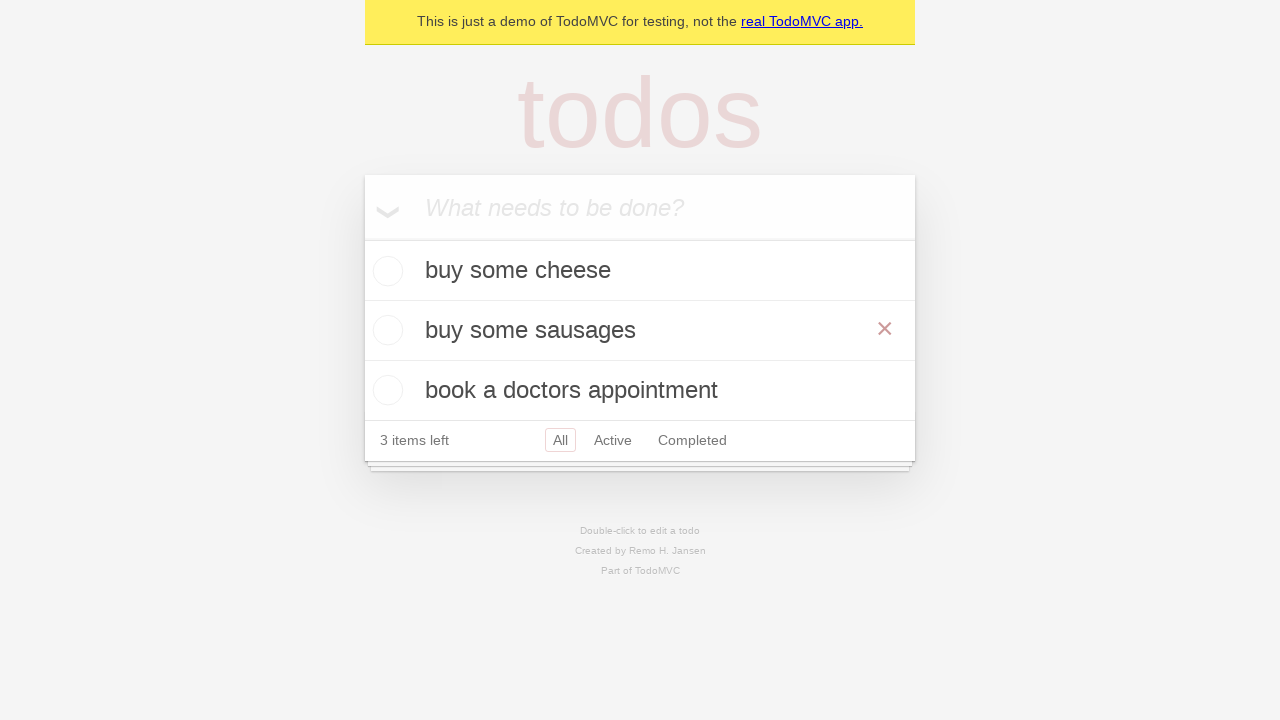